Tests a jQuery UI price range slider by dragging both the minimum and maximum slider handles to adjust the price range

Starting URL: https://www.jqueryscript.net/demo/Price-Range-Slider-jQuery-UI/

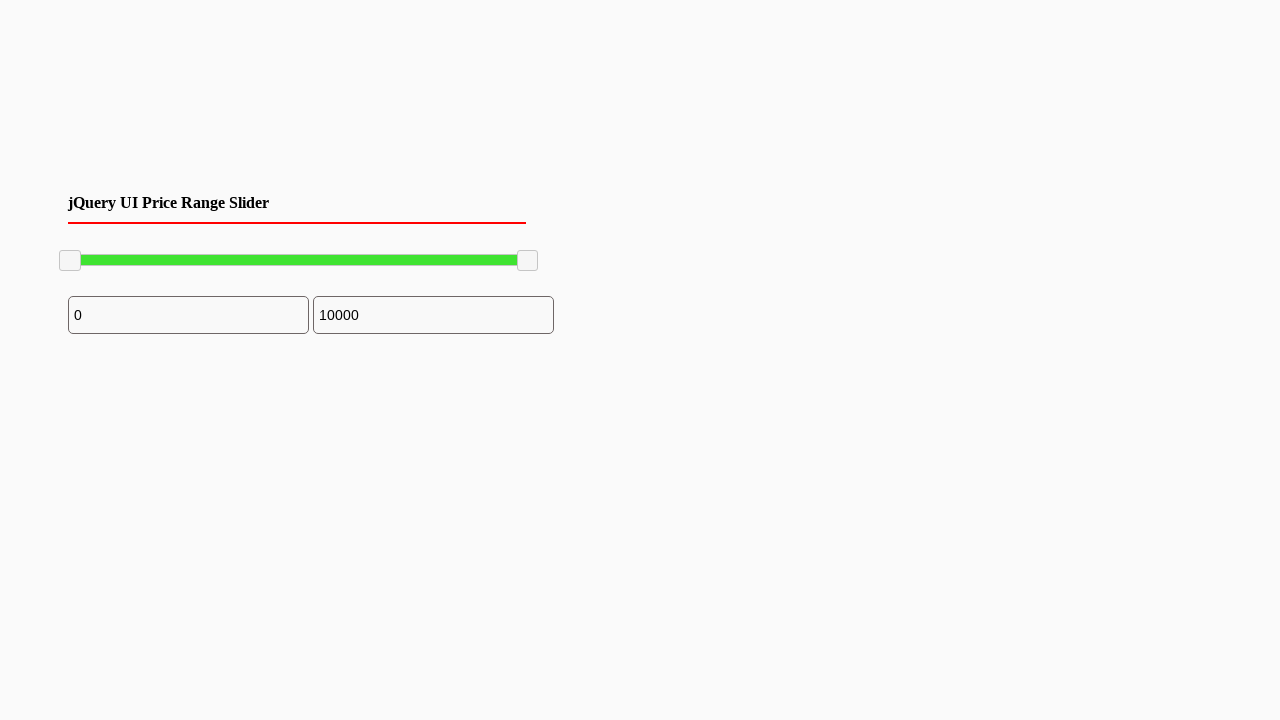

Located the minimum price slider handle
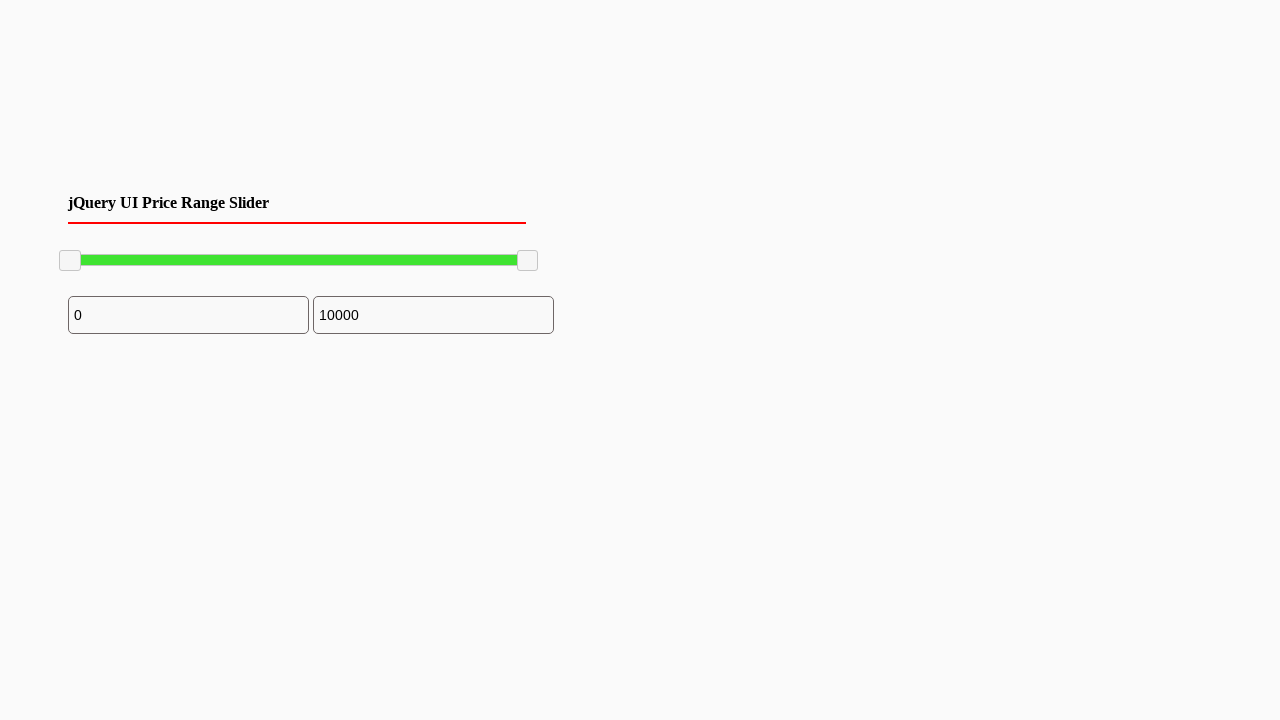

Dragged the minimum slider 100 pixels to the right to increase the minimum price at (160, 251)
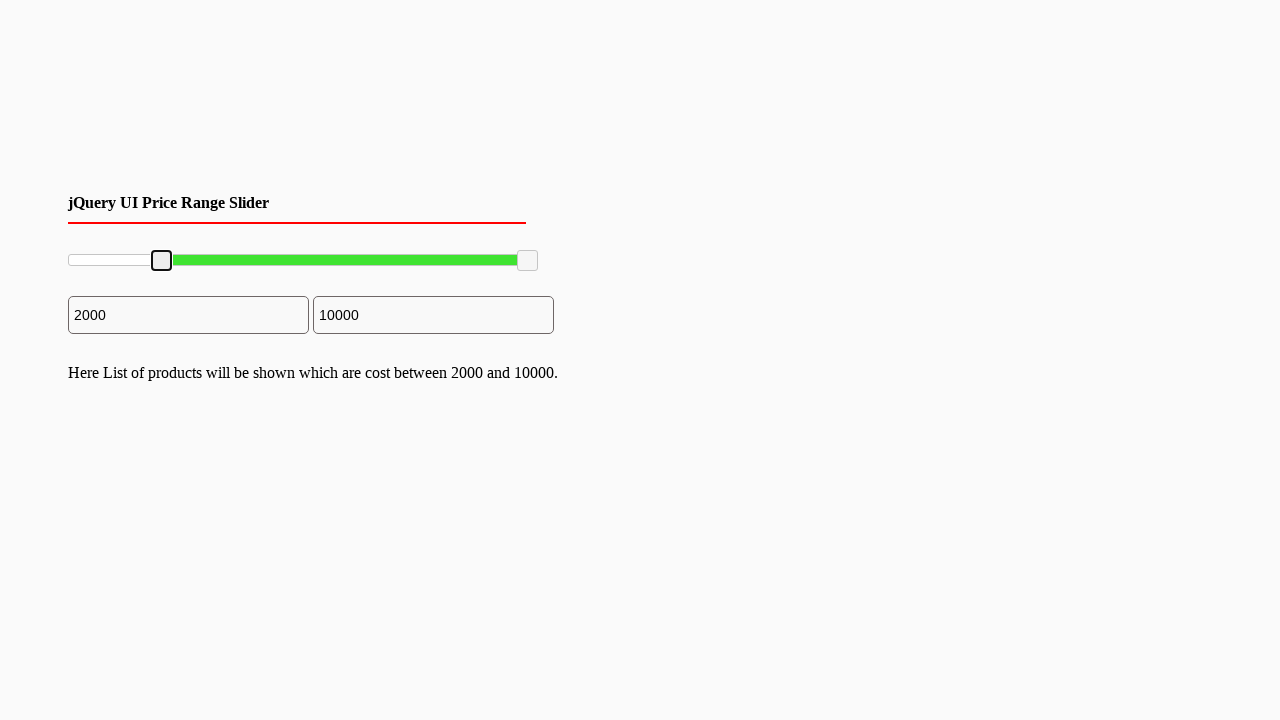

Located the maximum price slider handle
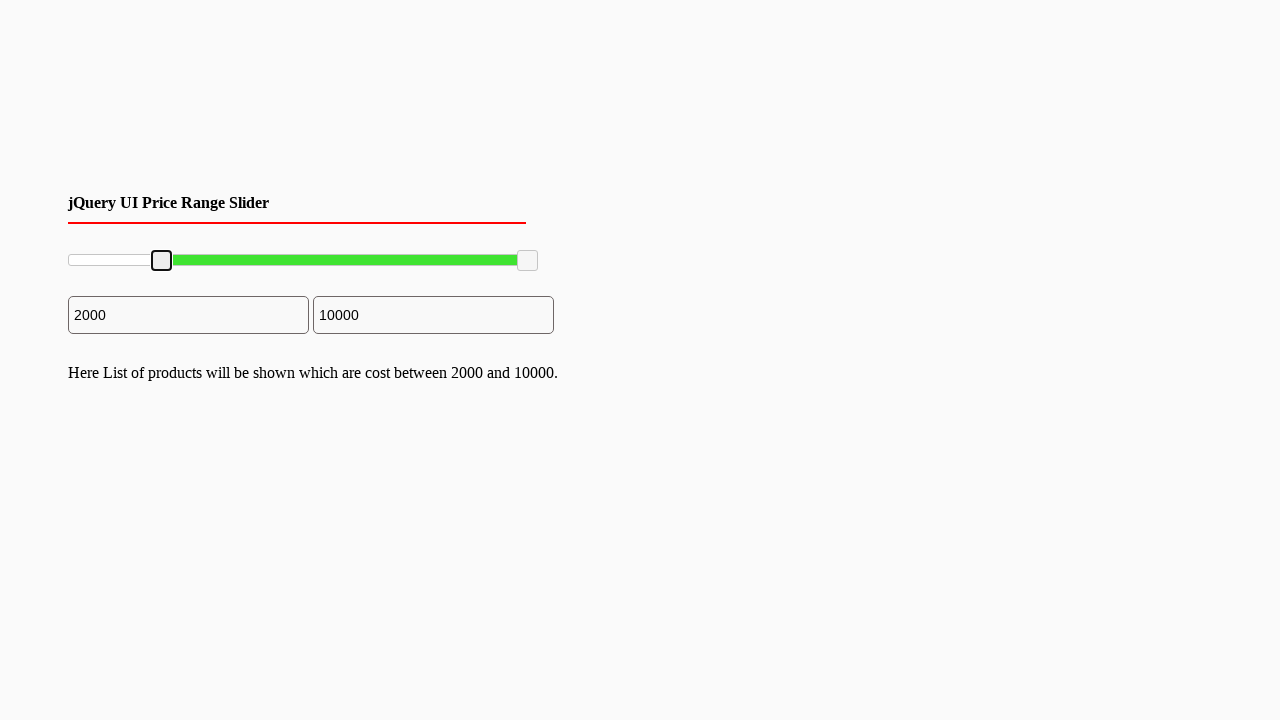

Retrieved bounding box of the maximum slider handle
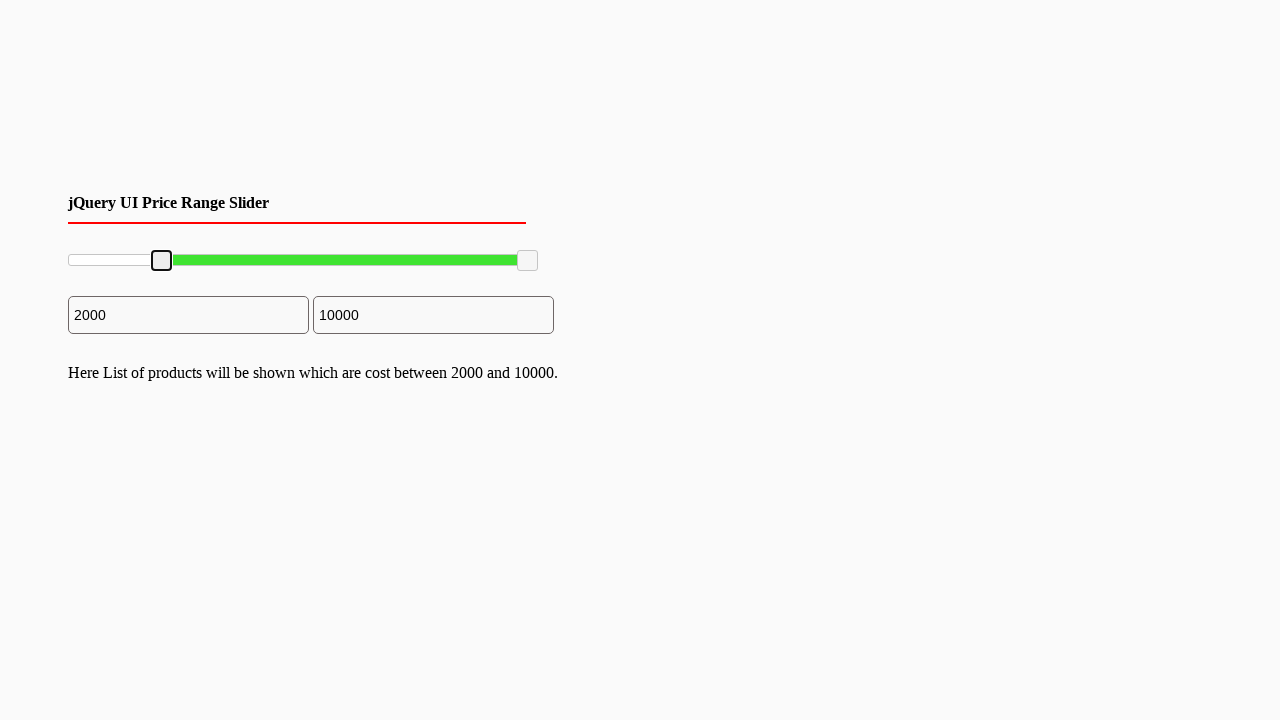

Moved mouse to the center of the maximum slider handle at (528, 261)
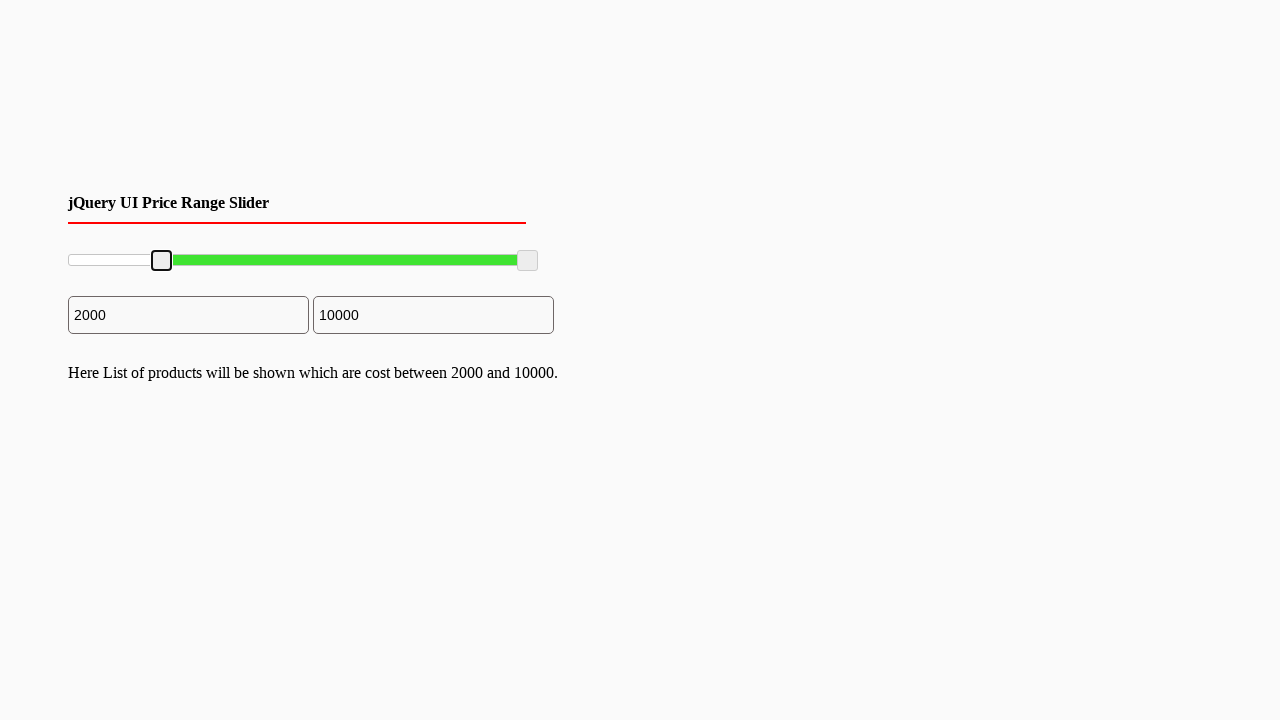

Pressed down the mouse button on the maximum slider handle at (528, 261)
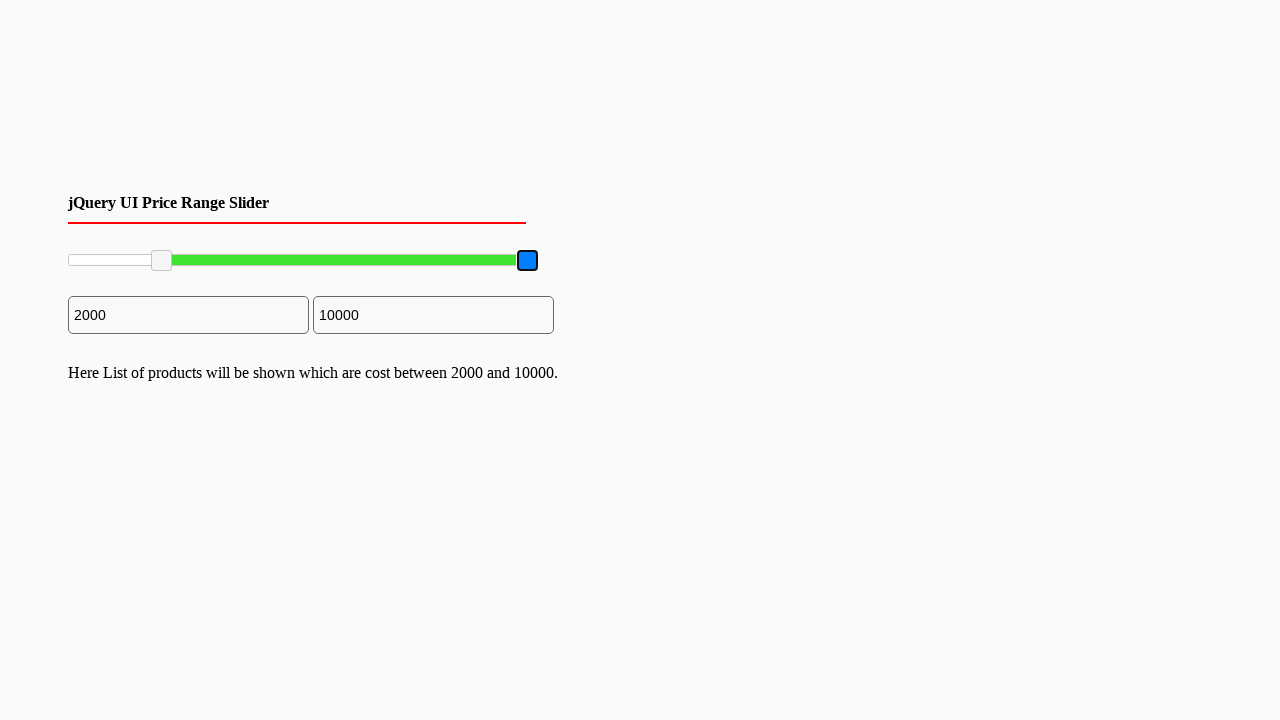

Dragged the mouse 100 pixels to the left to decrease the maximum price at (428, 261)
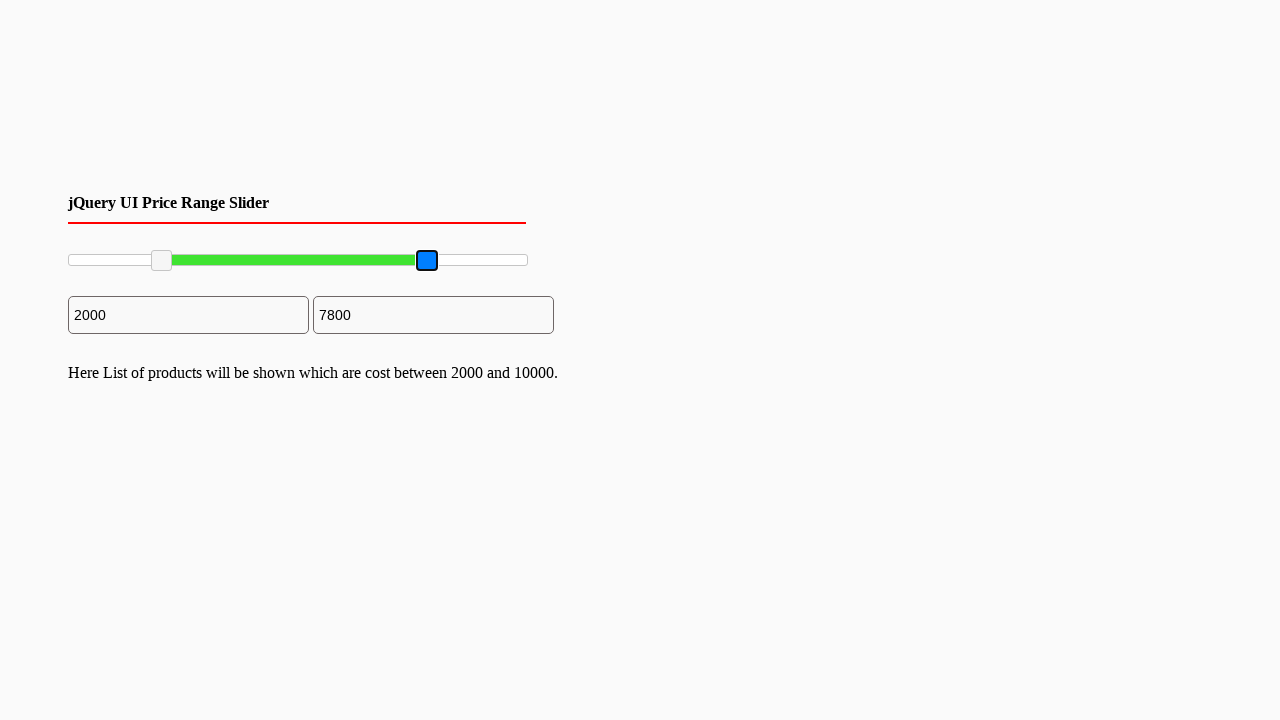

Released the mouse button to complete the maximum slider drag at (428, 261)
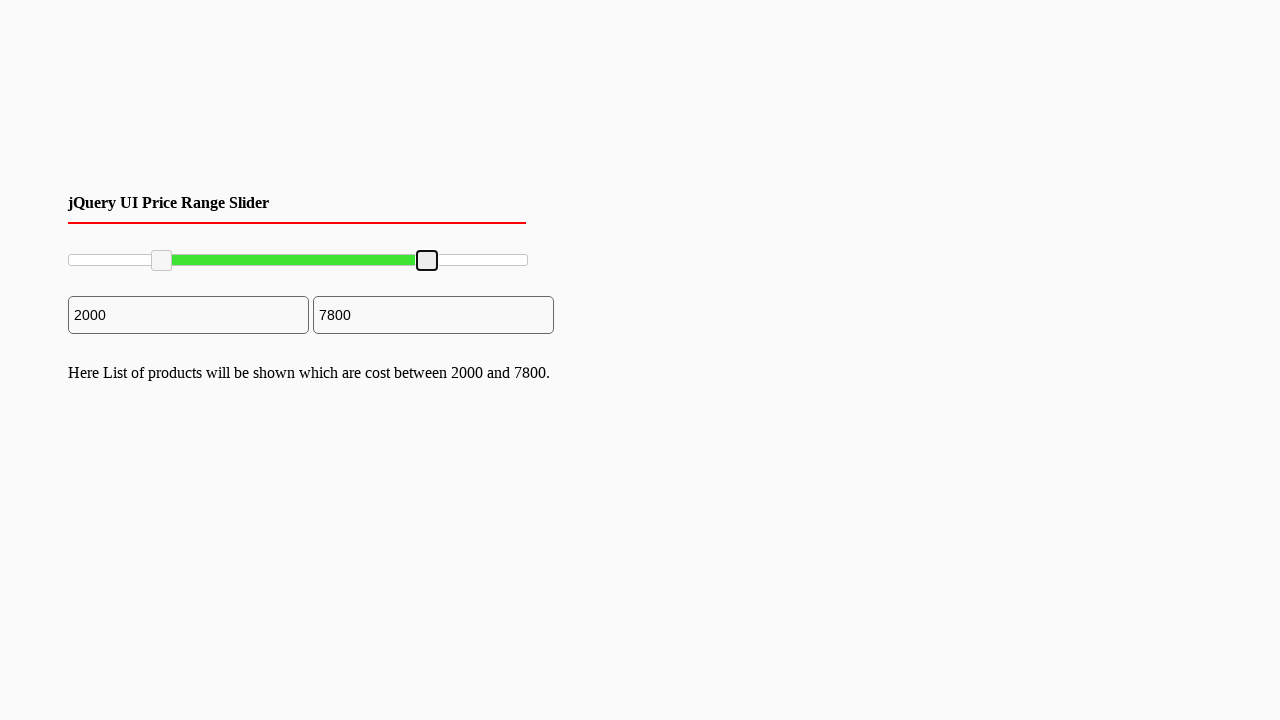

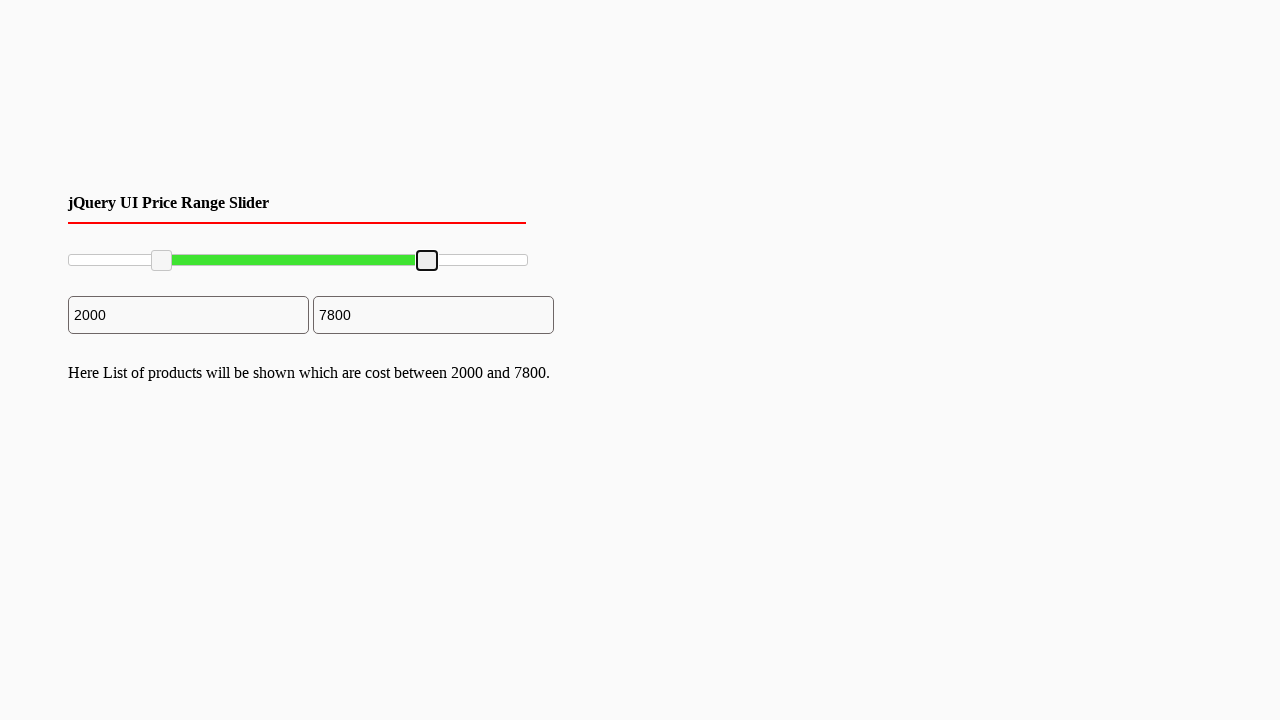